Tests drag and drop functionality on jQuery UI demo page by dragging an element into a droppable target area within an iframe

Starting URL: https://jqueryui.com/droppable/

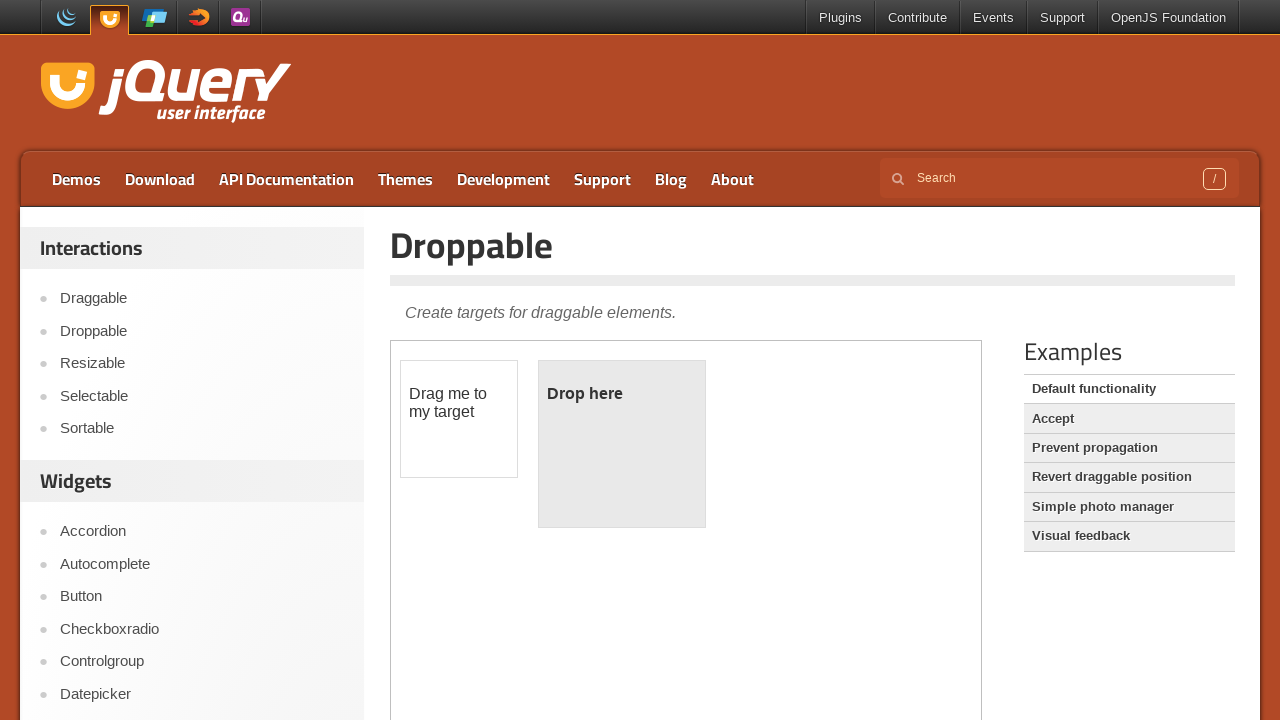

Navigated to jQuery UI droppable demo page
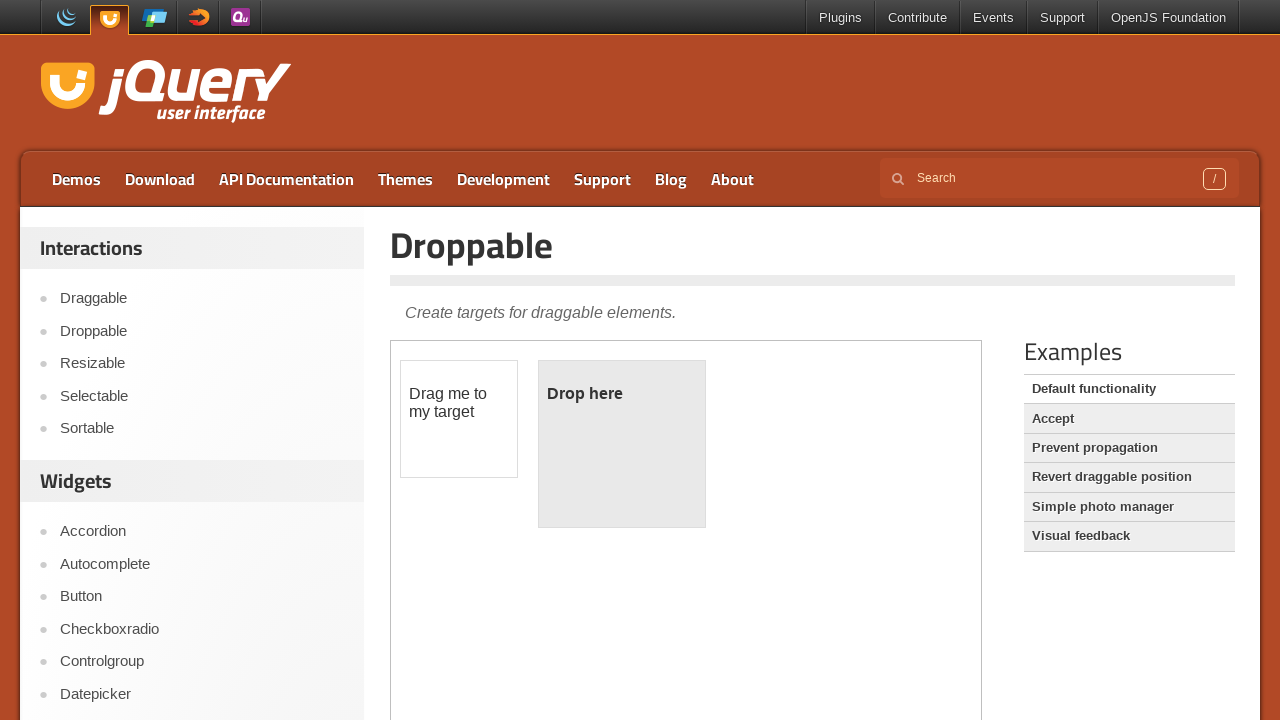

Located demo iframe
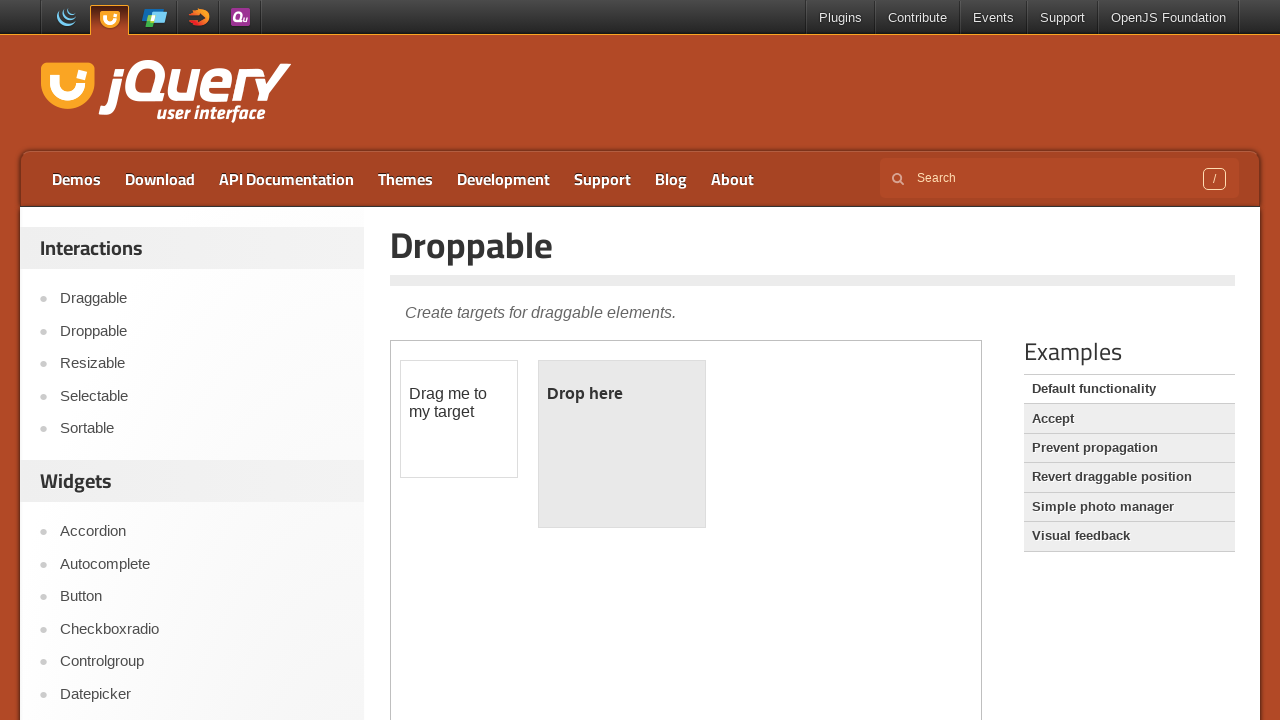

Located draggable element within iframe
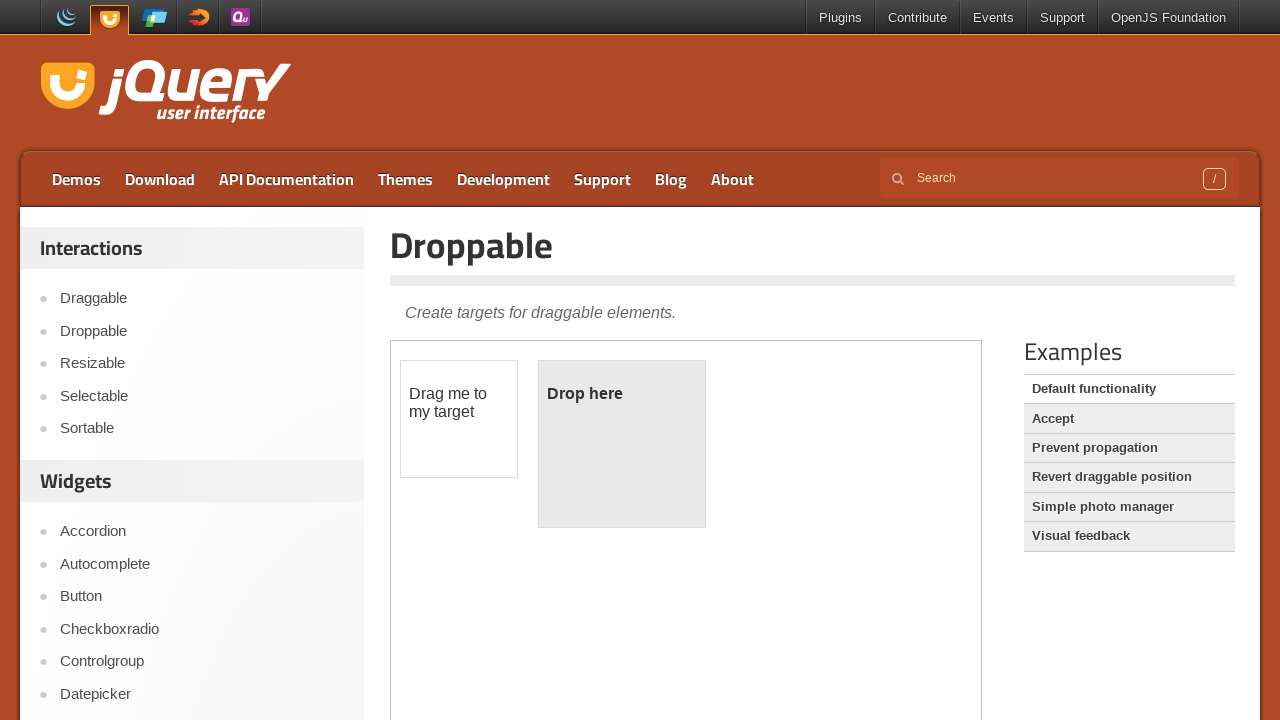

Located droppable target element within iframe
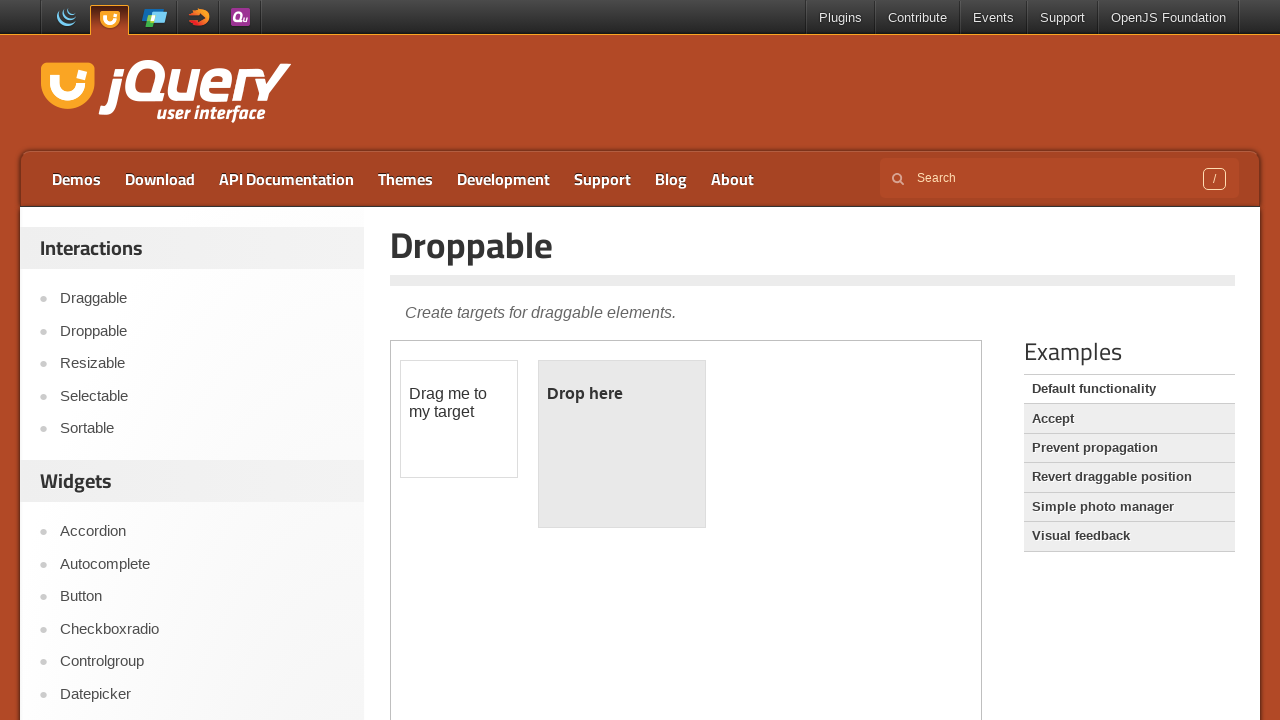

Dragged element into droppable target area at (622, 444)
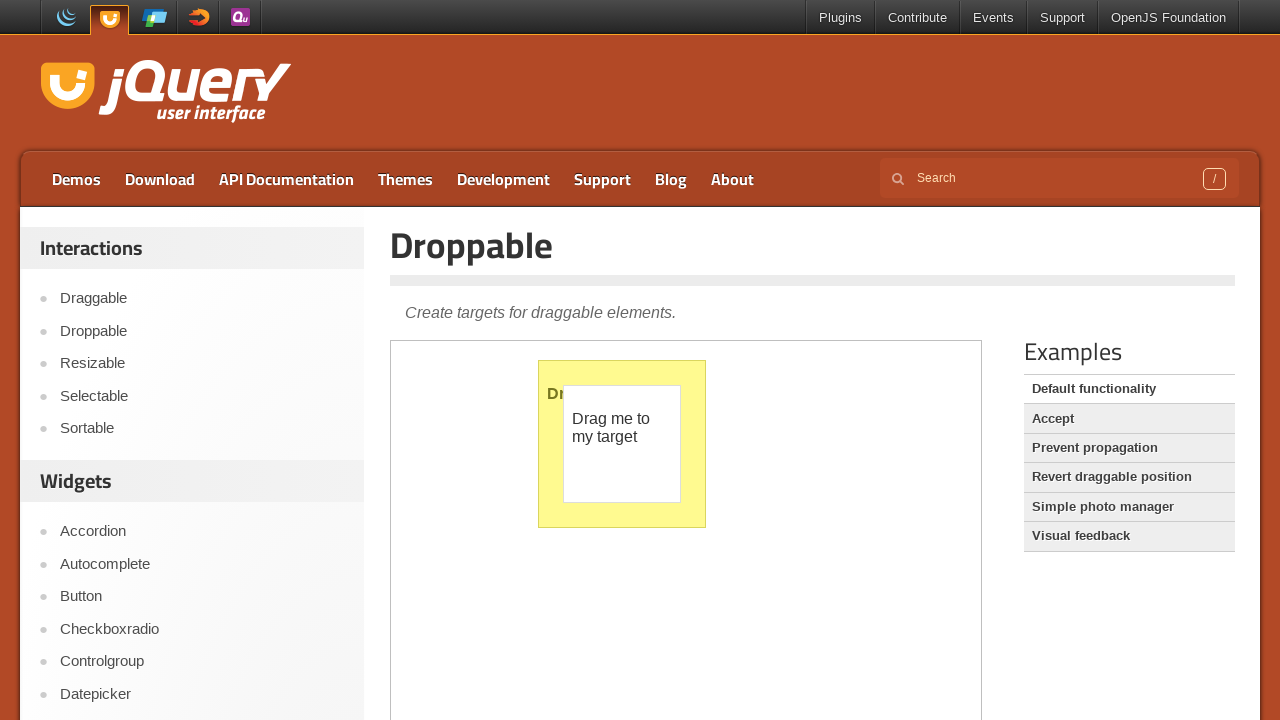

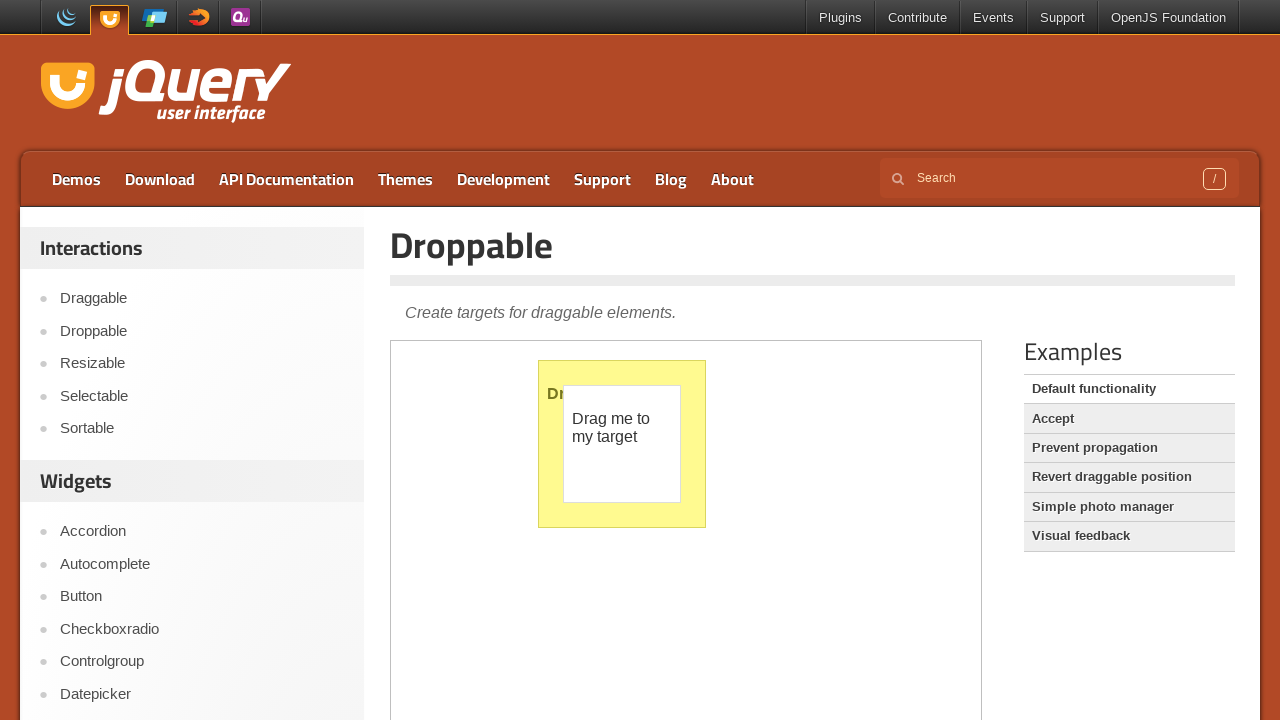